Tests that entering a password shorter than 6 characters shows password length validation error

Starting URL: https://alada.vn/tai-khoan/dang-ky.html

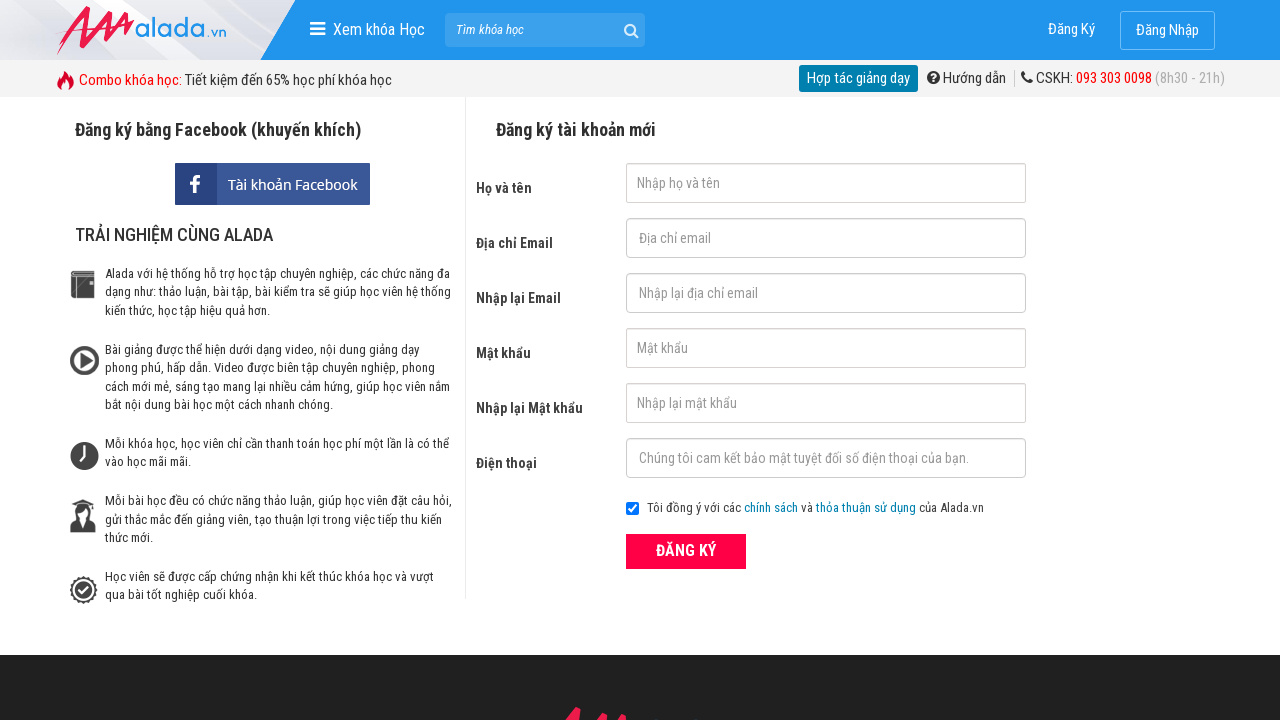

Navigated to registration page
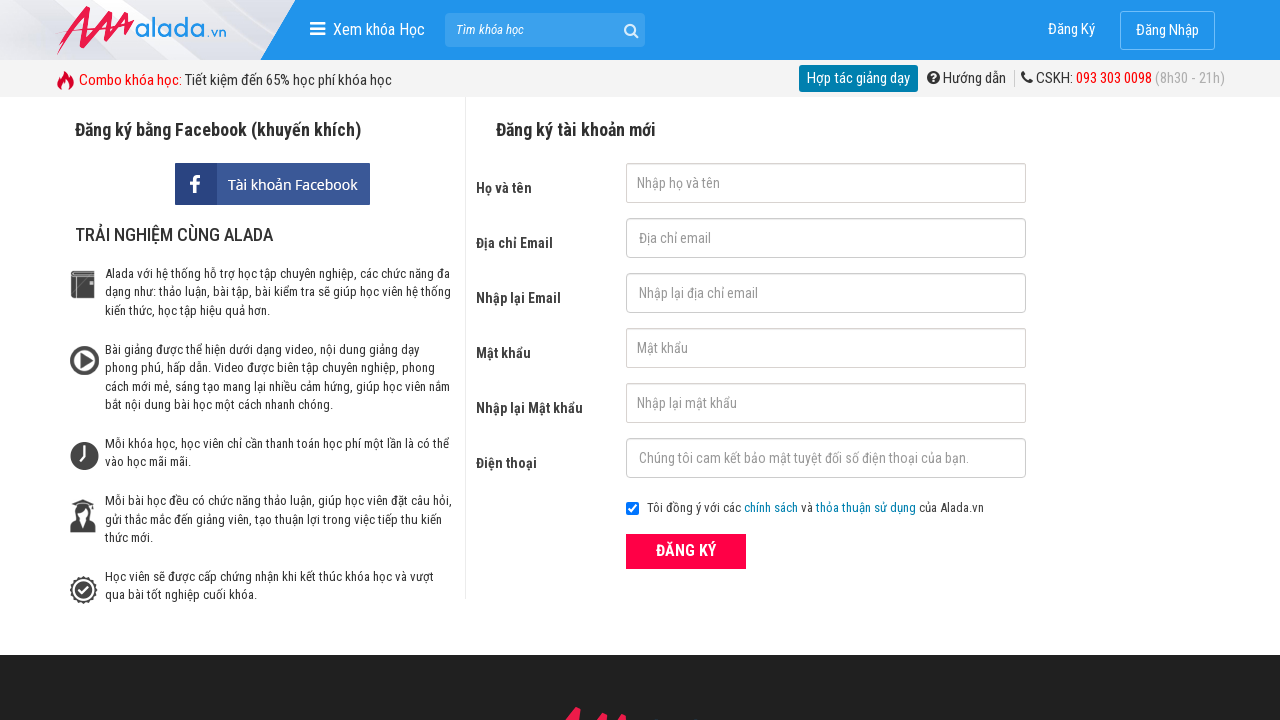

Filled first name field with 'abc' on //input[@id='txtFirstname']
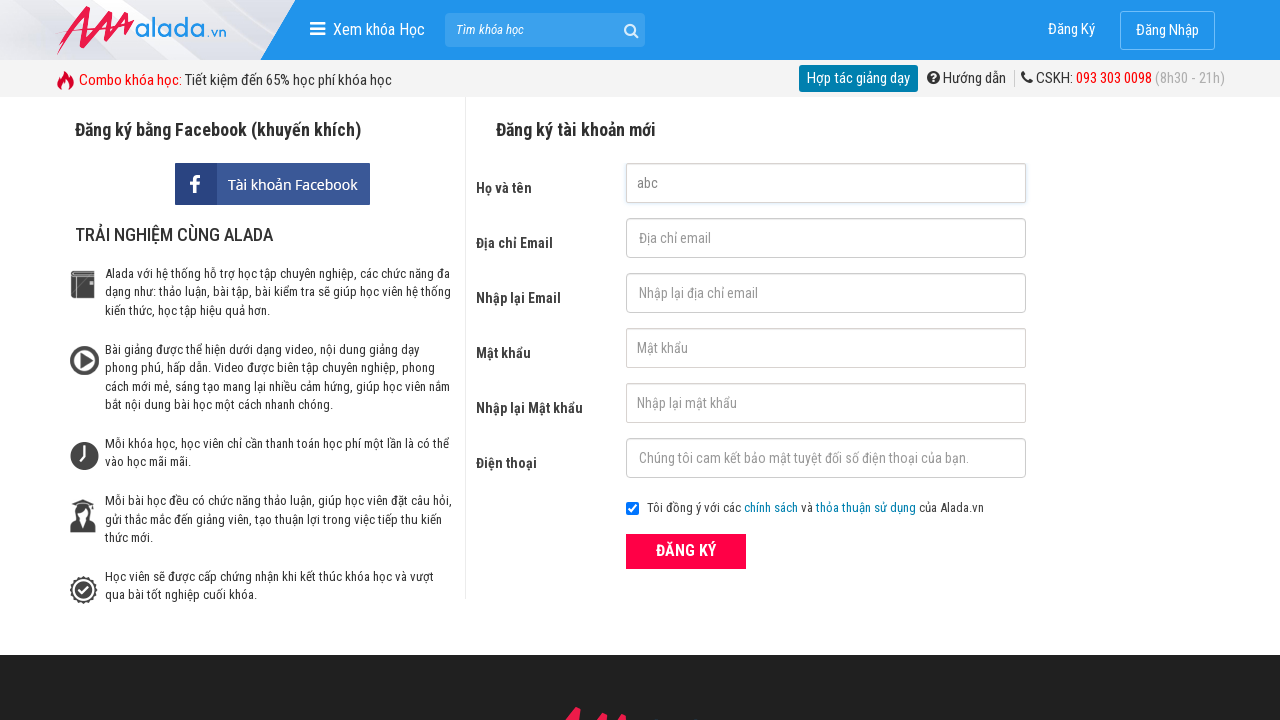

Filled email field with 'abc123@gmail.com' on //input[@id='txtEmail']
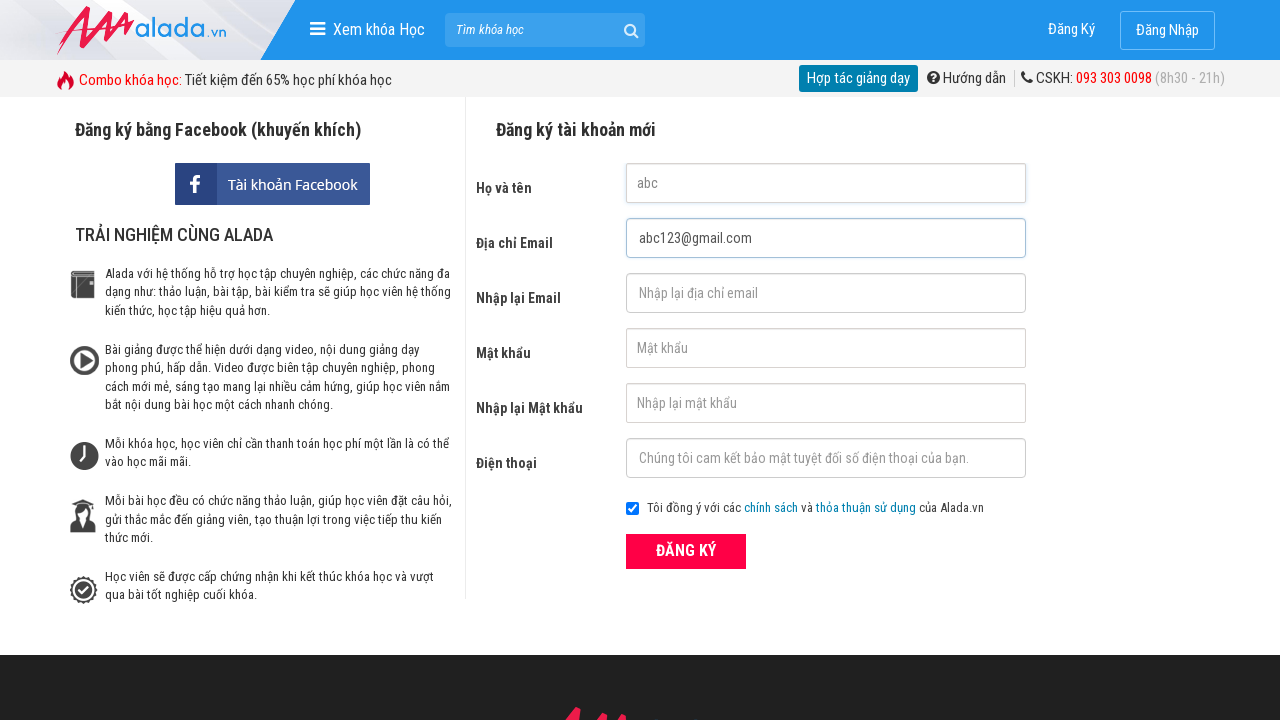

Filled confirm email field with 'abc123@gmail.com' on //input[@id='txtCEmail']
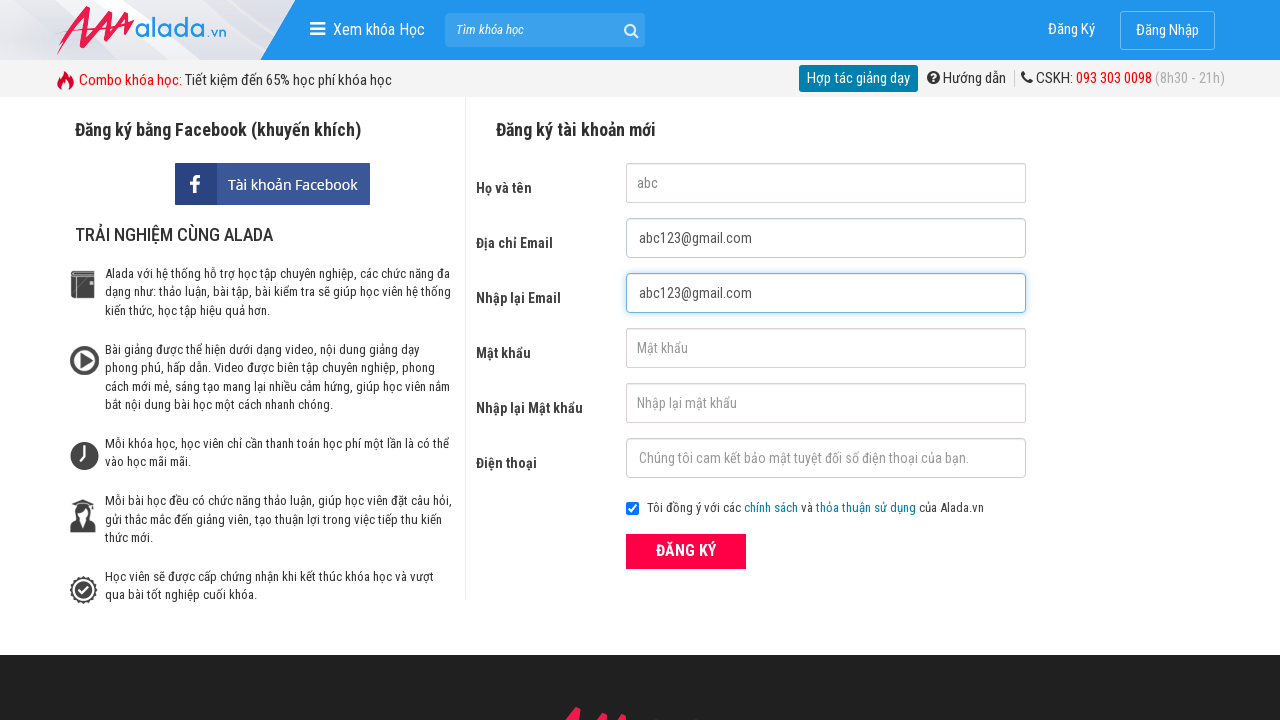

Filled password field with 'abc12' (5 characters - below 6 character minimum) on //input[@id='txtPassword']
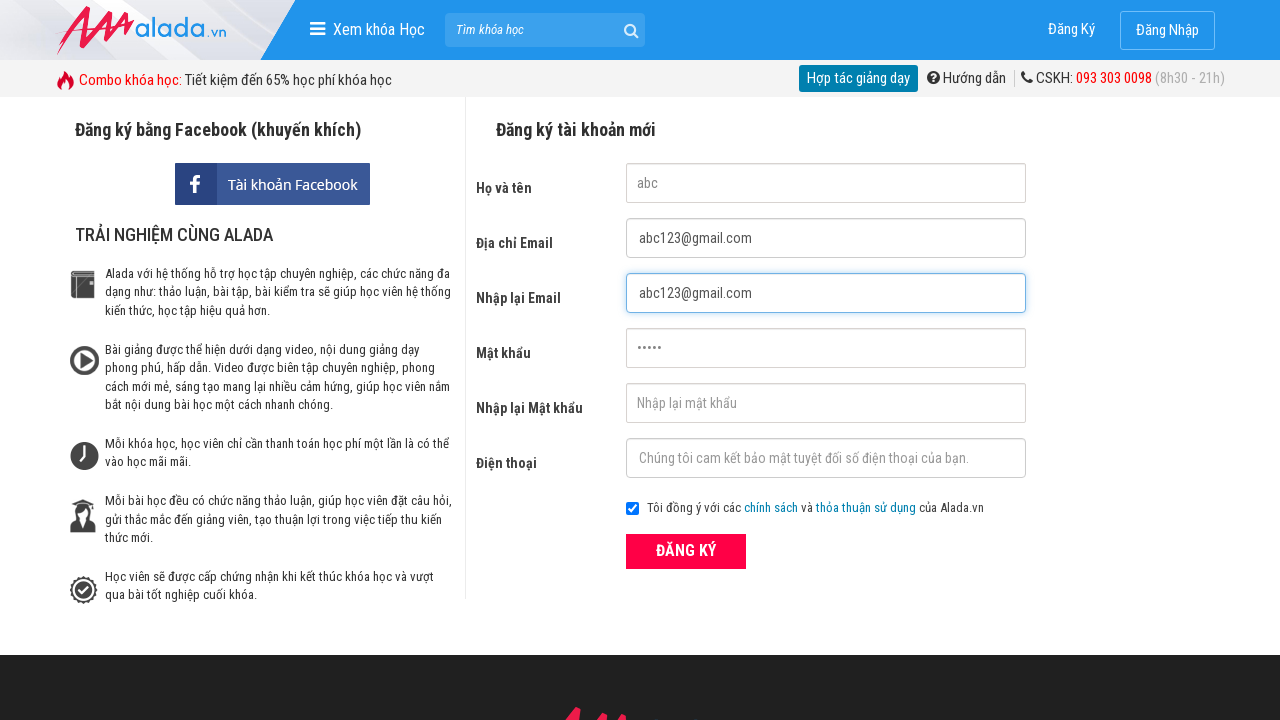

Filled confirm password field with 'abc12' on //input[@id='txtCPassword']
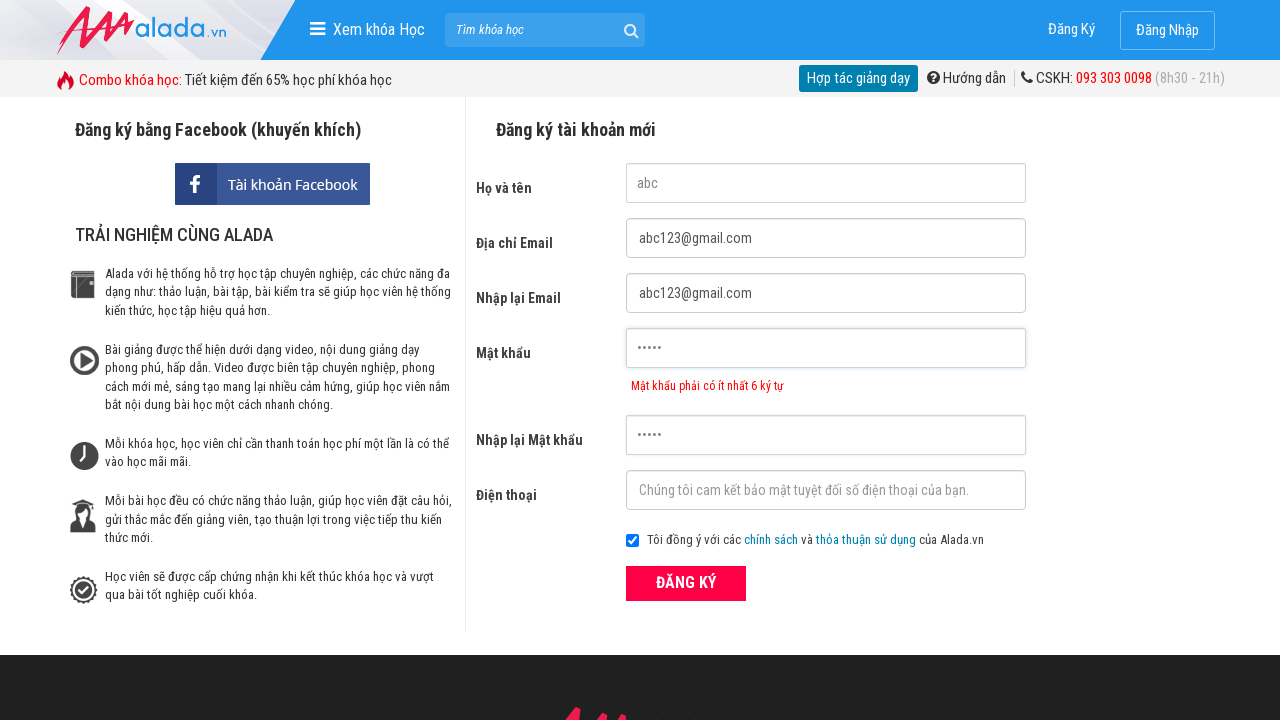

Filled phone number field with '0123456789' on //input[@id='txtPhone']
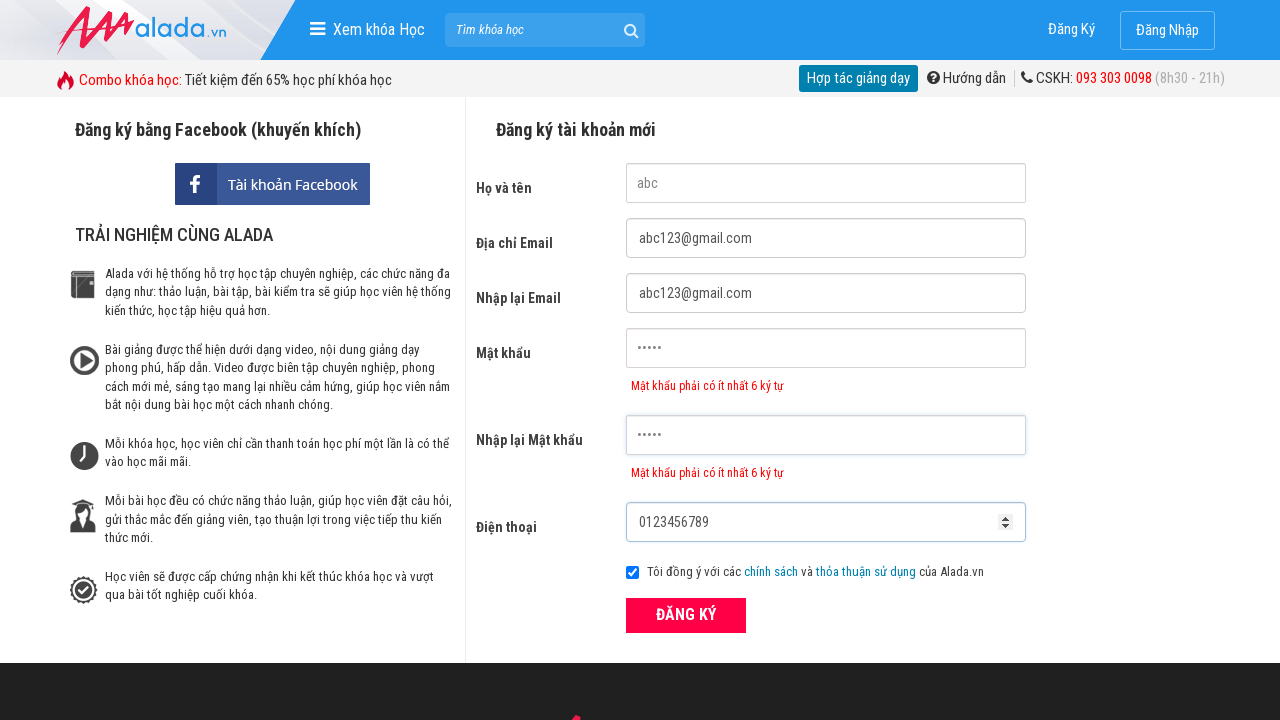

Clicked submit button to attempt registration at (686, 615) on xpath=//button[@class='btn_pink_sm fs16']
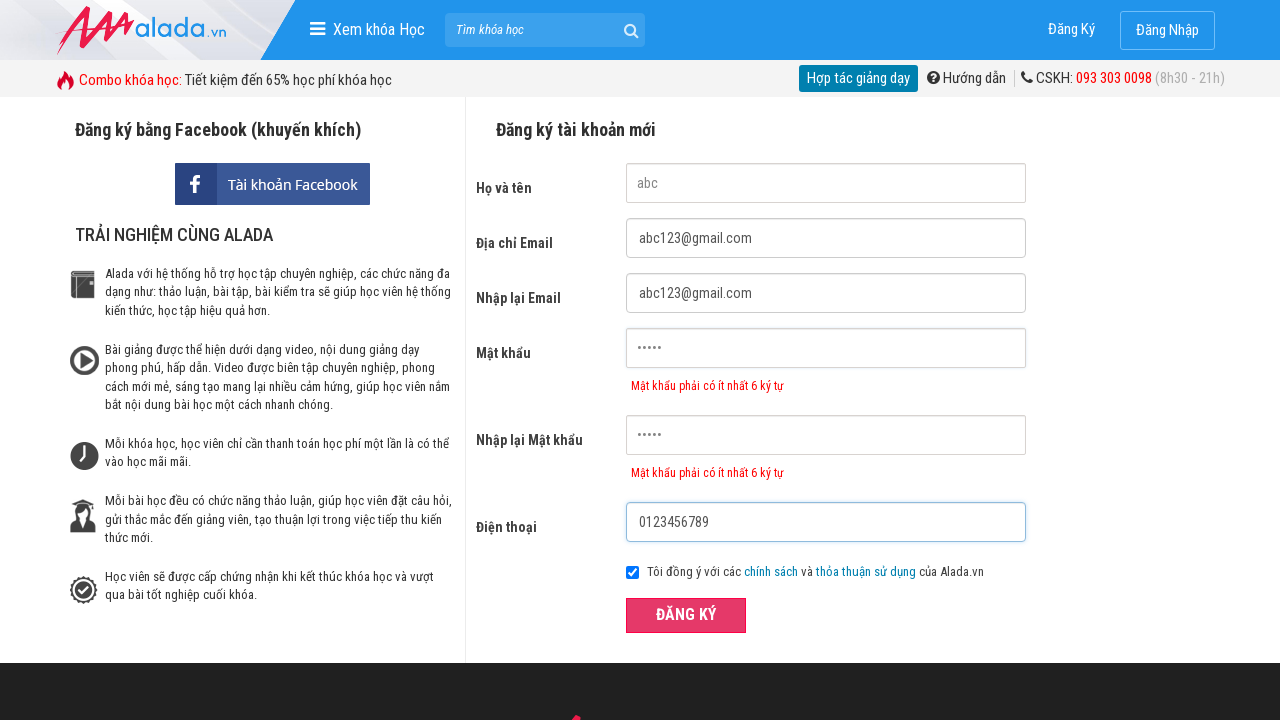

Password length validation error appeared confirming minimum 6 character requirement
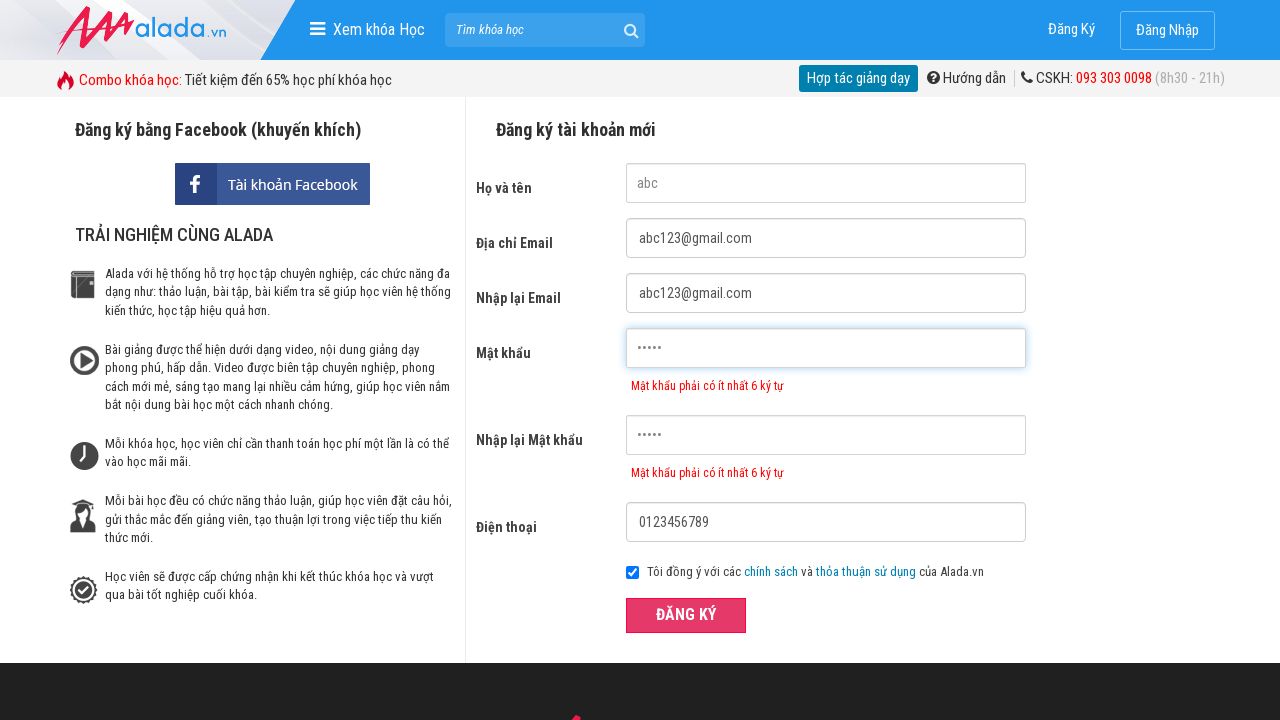

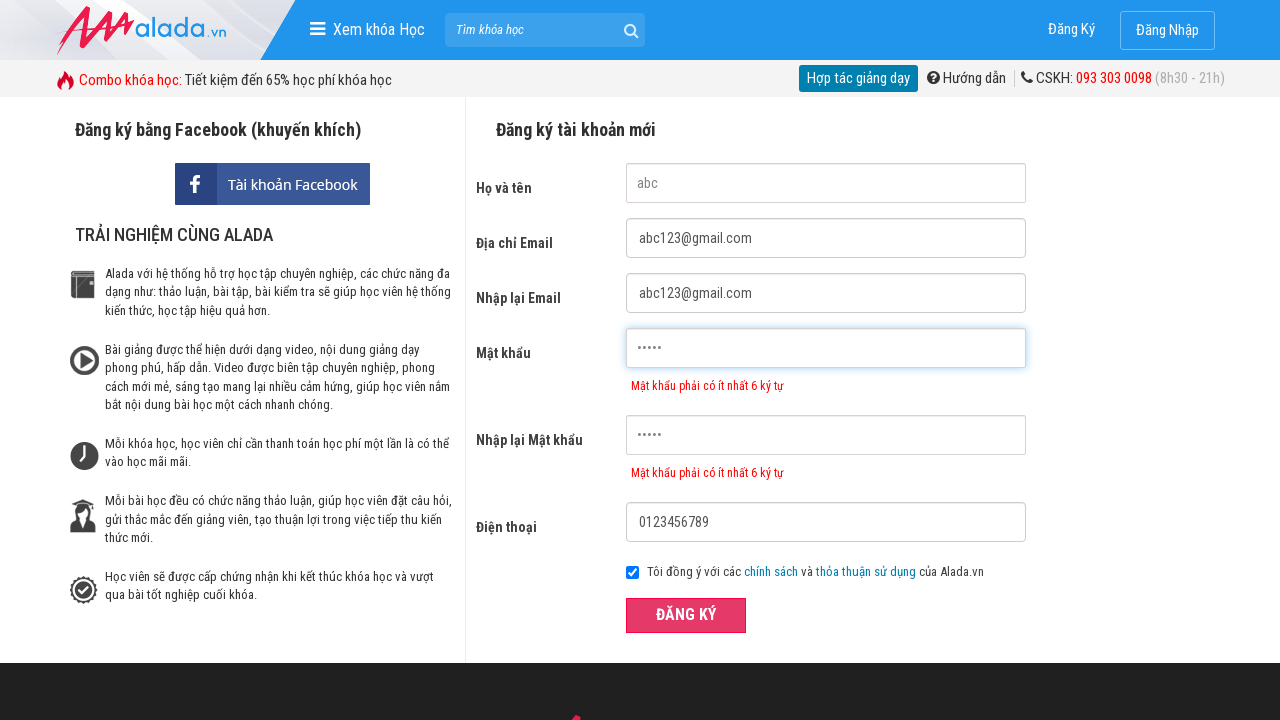